Tests dropdown selection by selecting an option using its visible text "Antarctica"

Starting URL: https://www.globalsqa.com/demo-site/select-dropdown-menu/

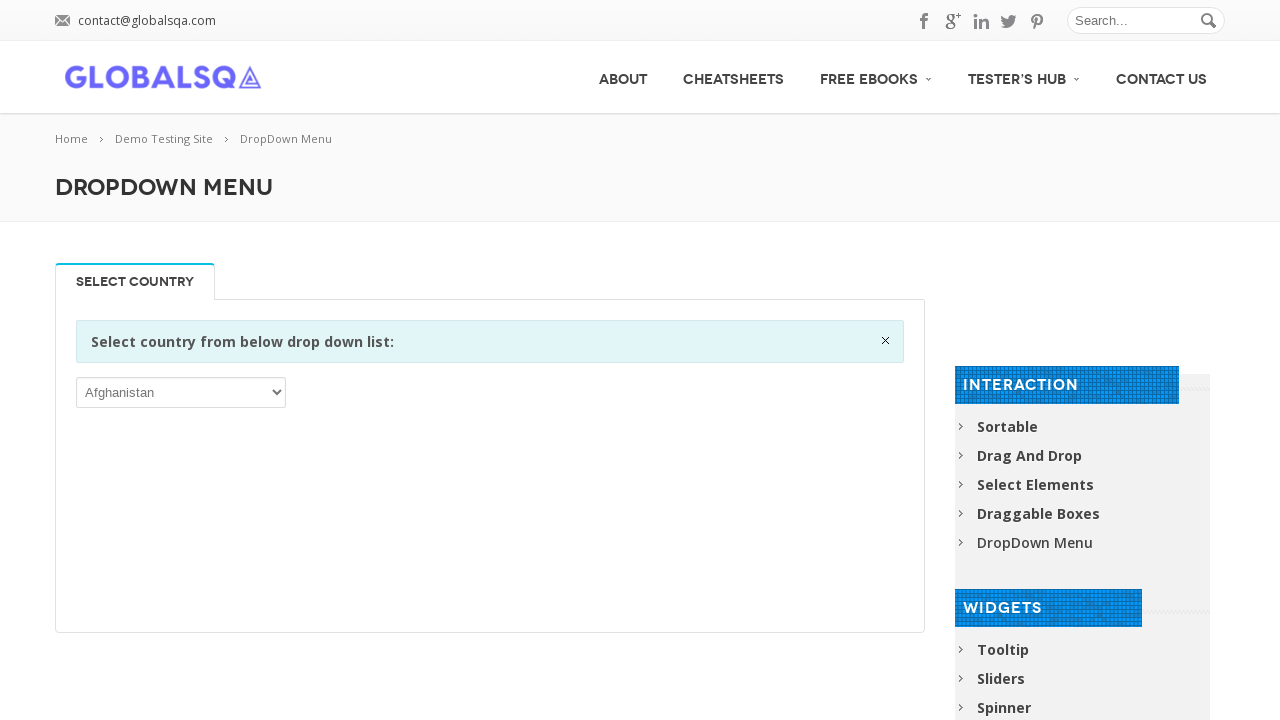

Navigated to dropdown menu demo page
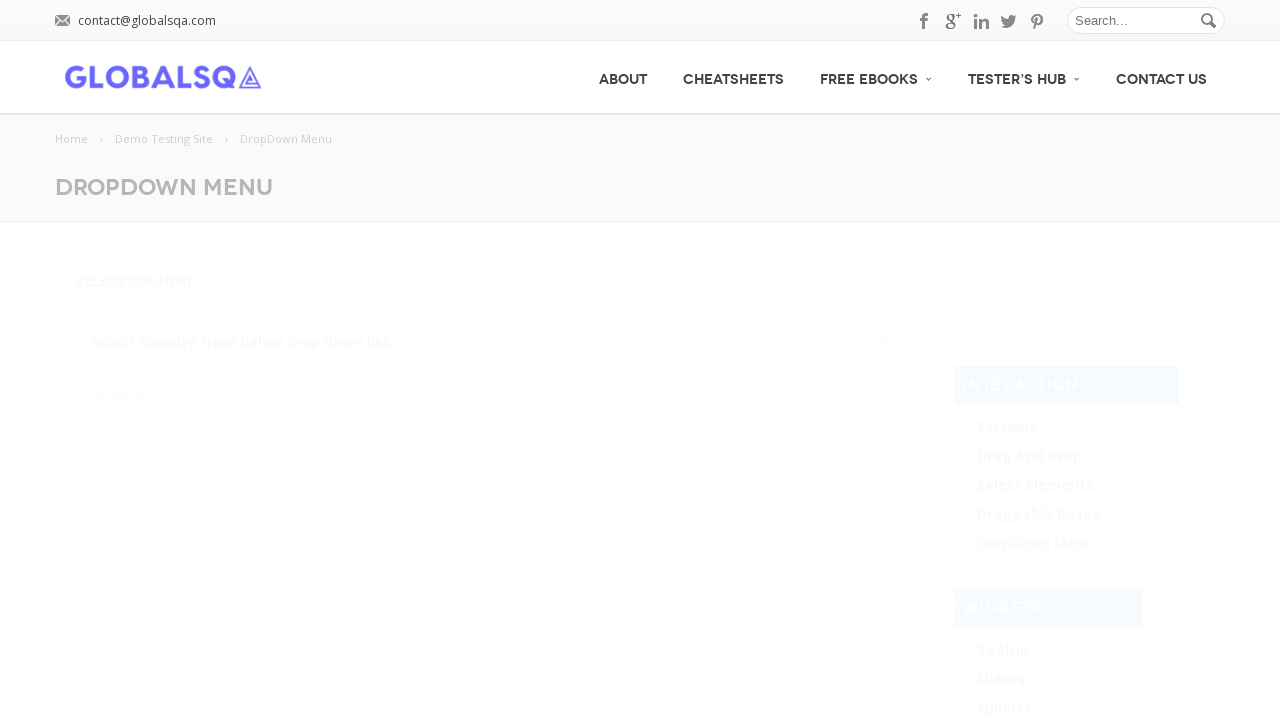

Selected 'Antarctica' option from dropdown using visible text on select
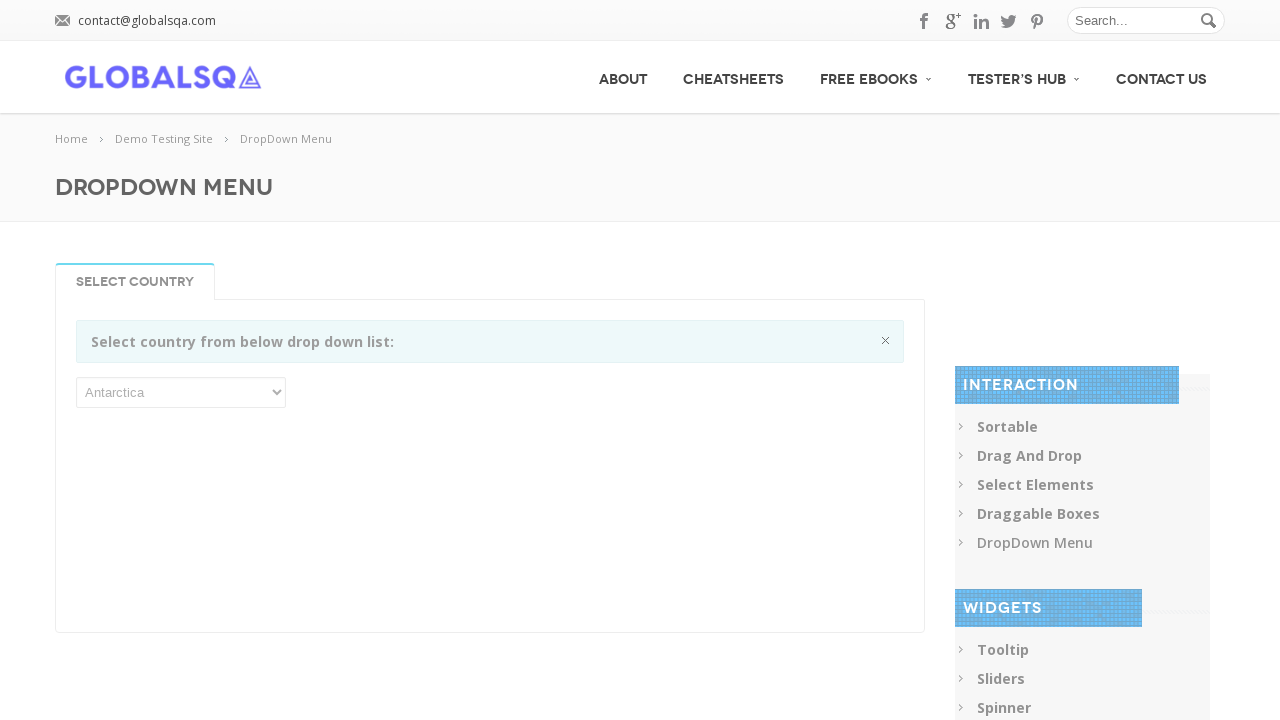

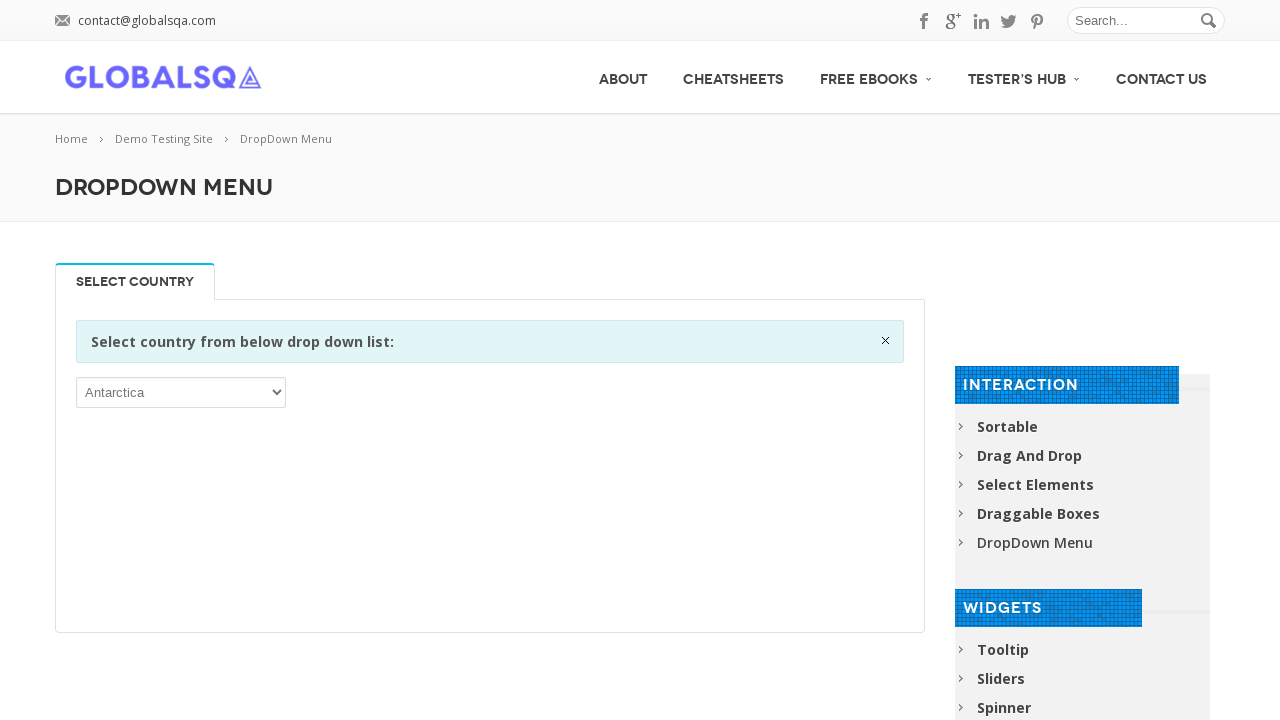